Tests radio button selection by clicking on the FeMale radio button option on a registration form

Starting URL: https://demo.automationtesting.in/Register.html

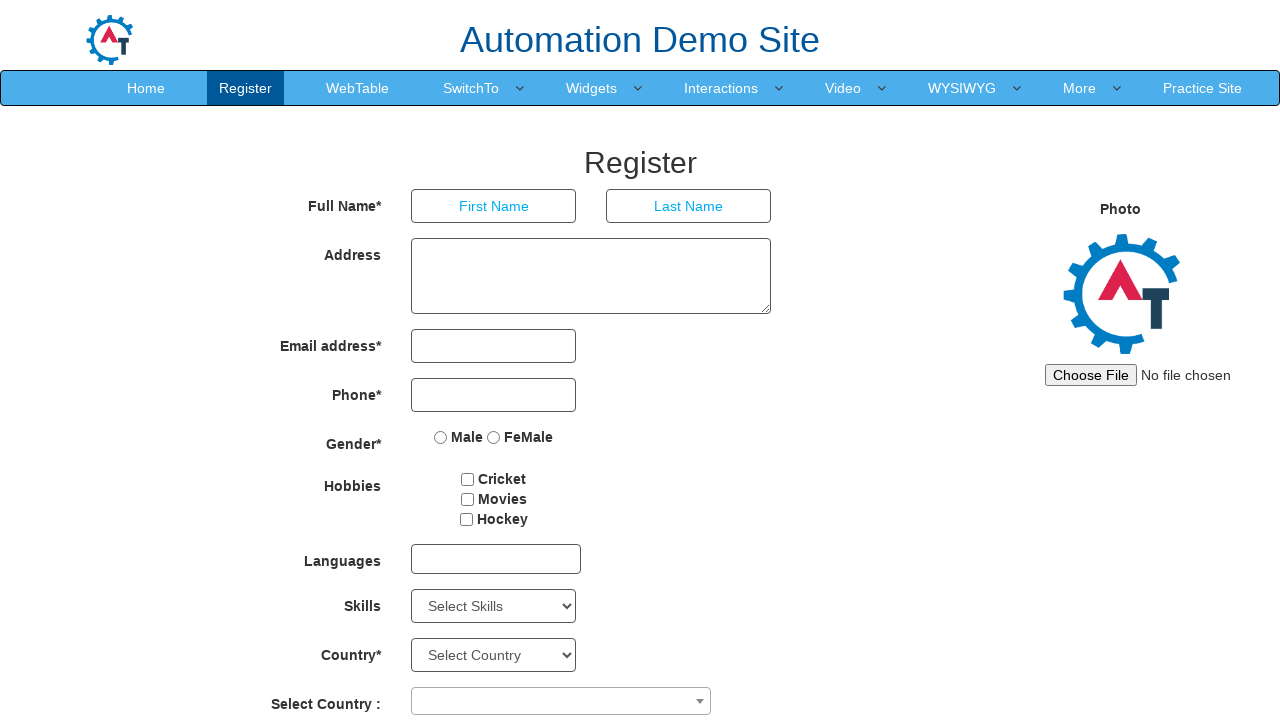

Waited for page to load (domcontentloaded)
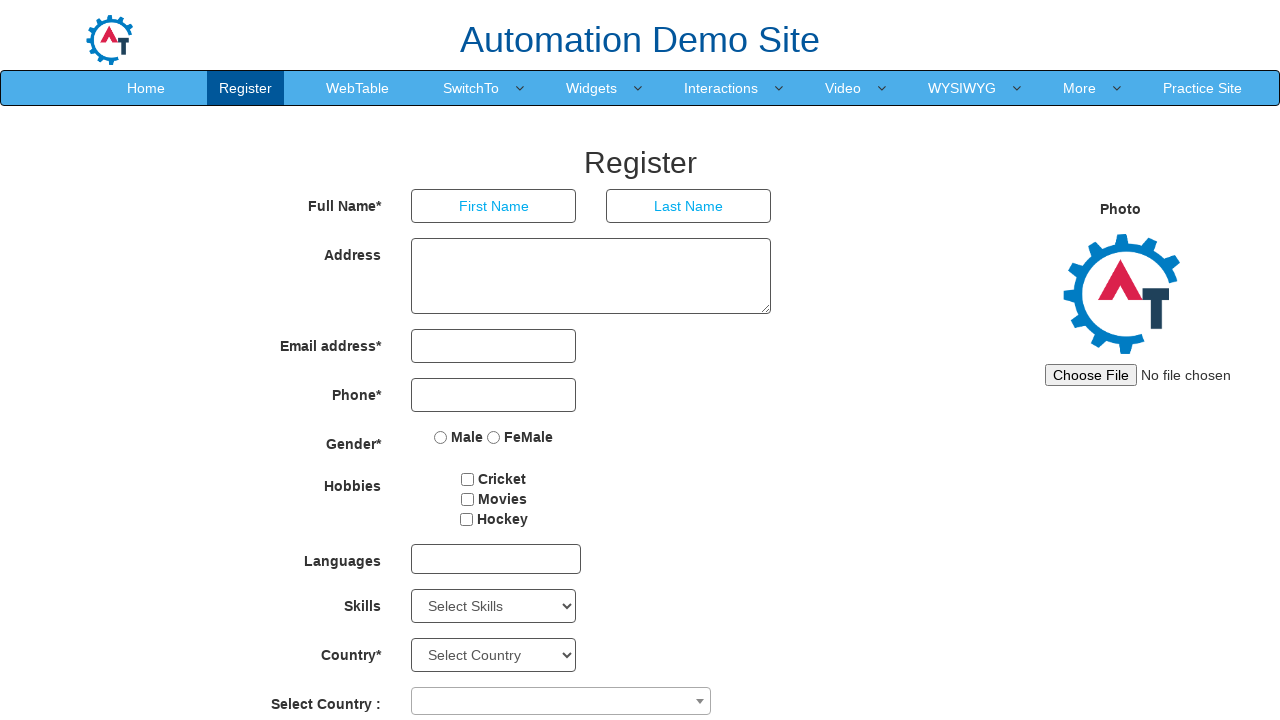

Clicked on the FeMale radio button option at (520, 437) on label:has-text('FeMale')
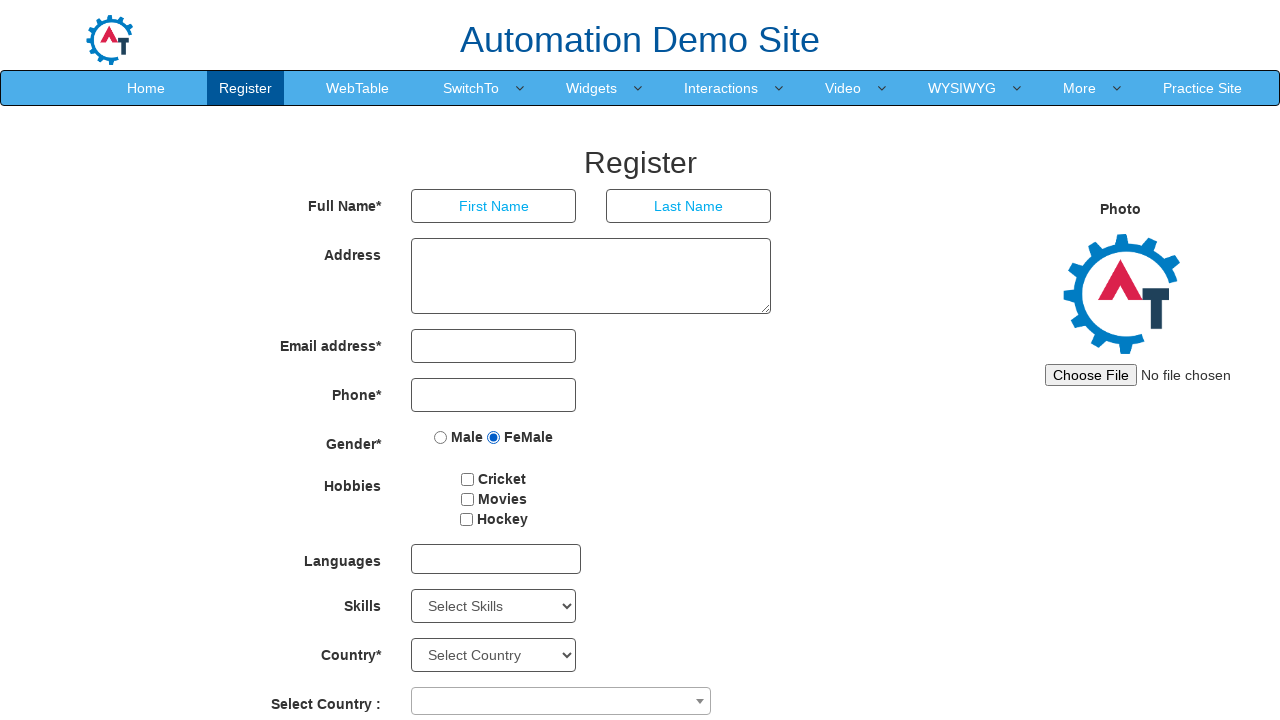

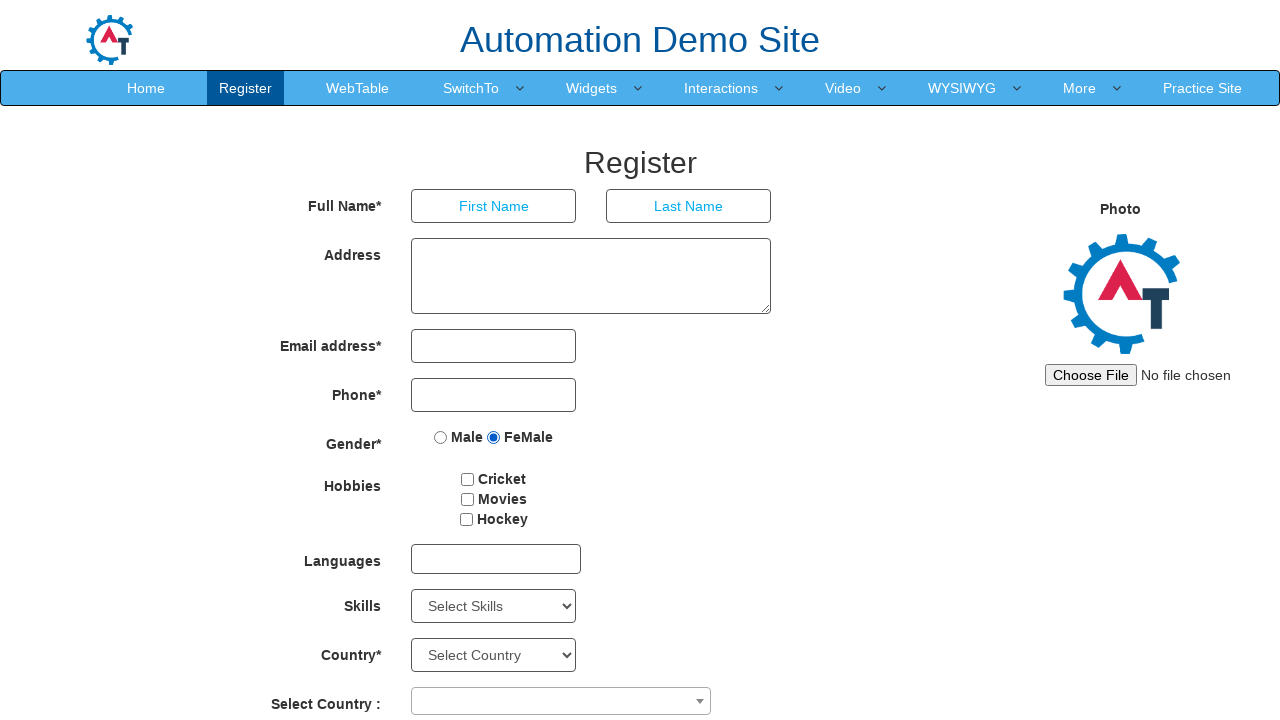